Fills out a Google Form with address, price, and link information, submits it, and navigates to submit another response

Starting URL: https://forms.gle/RovuMmq2v1EEu6wJ9

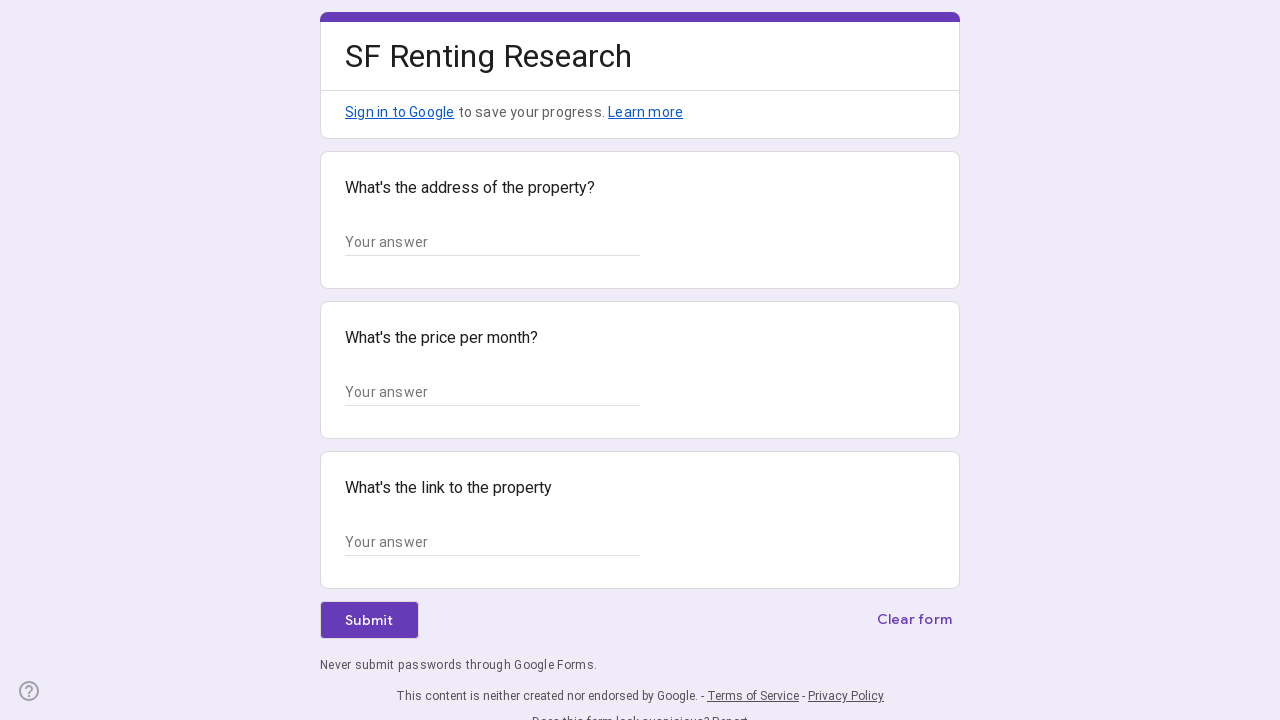

Waited 3 seconds for Google Form to load
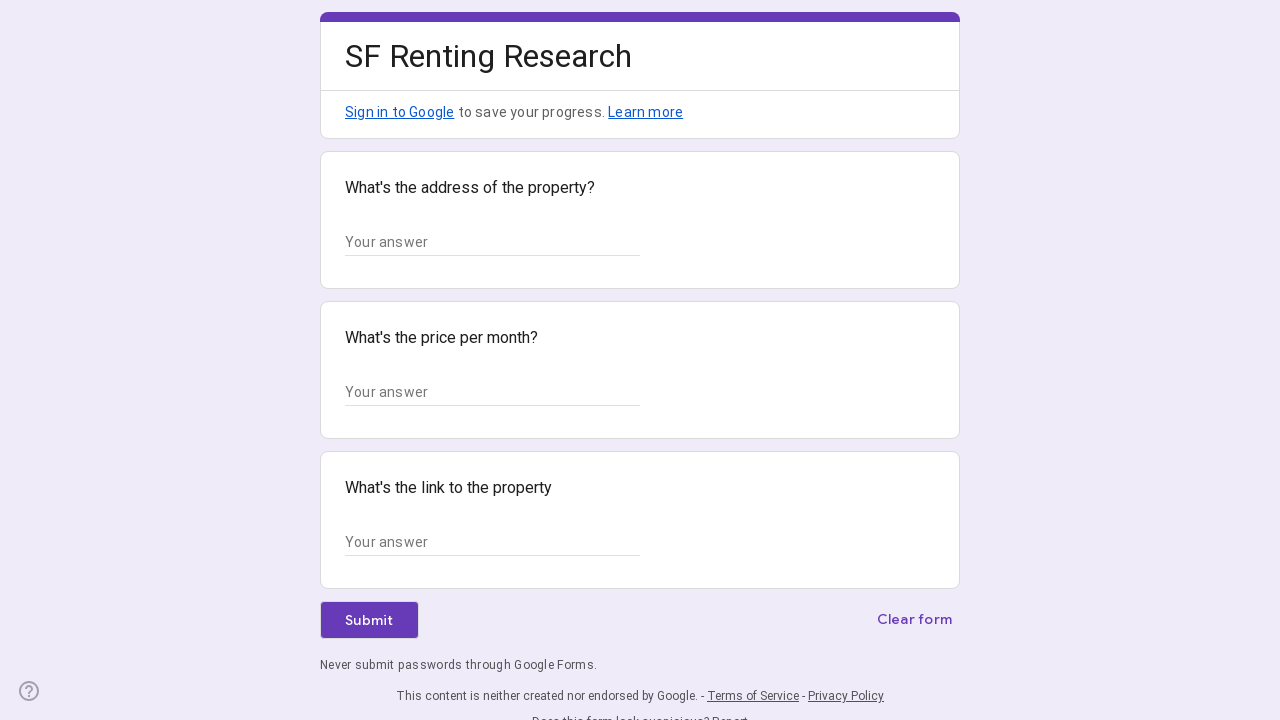

Filled home address field with '123 Main Street, Apt 4B, New York, NY 10001' on //*[@id="mG61Hd"]/div[2]/div/div[2]/div[1]/div/div/div[2]/div/div[1]/div/div[1]/
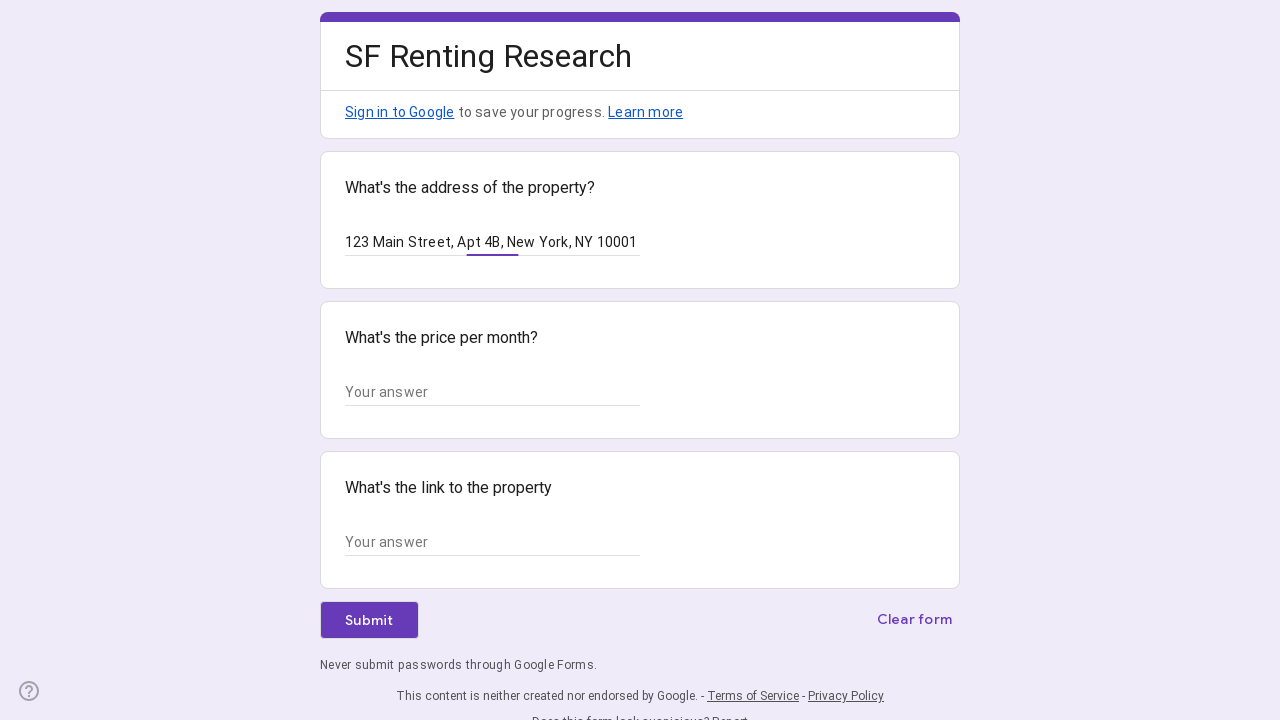

Filled home price field with '$450,000' on //*[@id="mG61Hd"]/div[2]/div/div[2]/div[2]/div/div/div[2]/div/div[1]/div/div[1]/
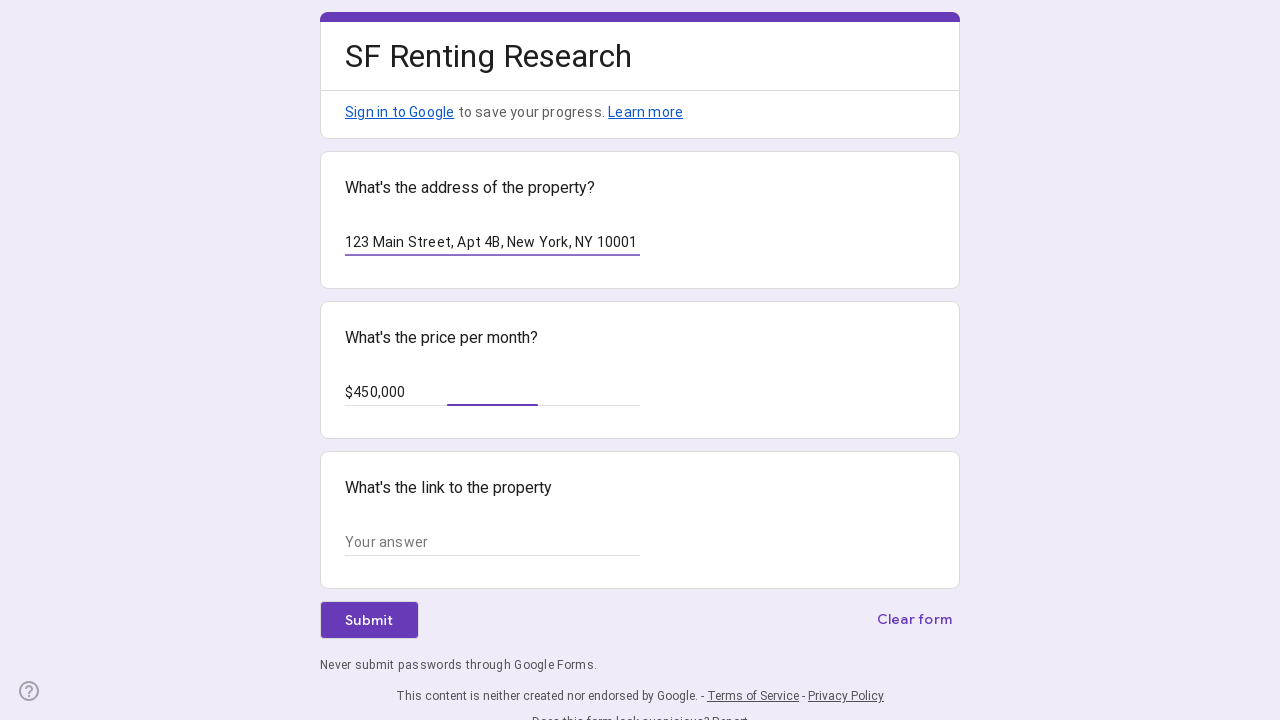

Filled home link field with 'https://www.realtor.com/property/example-listing-7892' on //*[@id="mG61Hd"]/div[2]/div/div[2]/div[3]/div/div/div[2]/div/div[1]/div/div[1]/
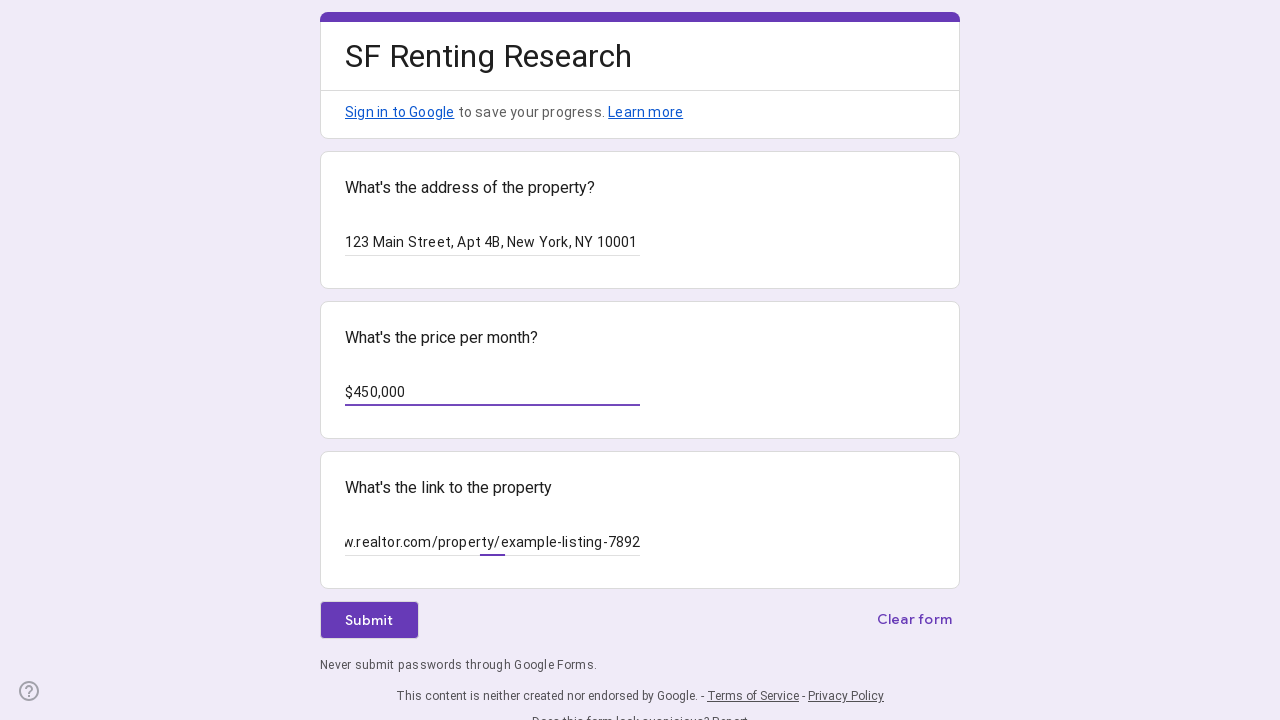

Clicked submit button to submit form at (369, 620) on xpath=//*[@id="mG61Hd"]/div[2]/div/div[3]/div[1]/div[1]/div
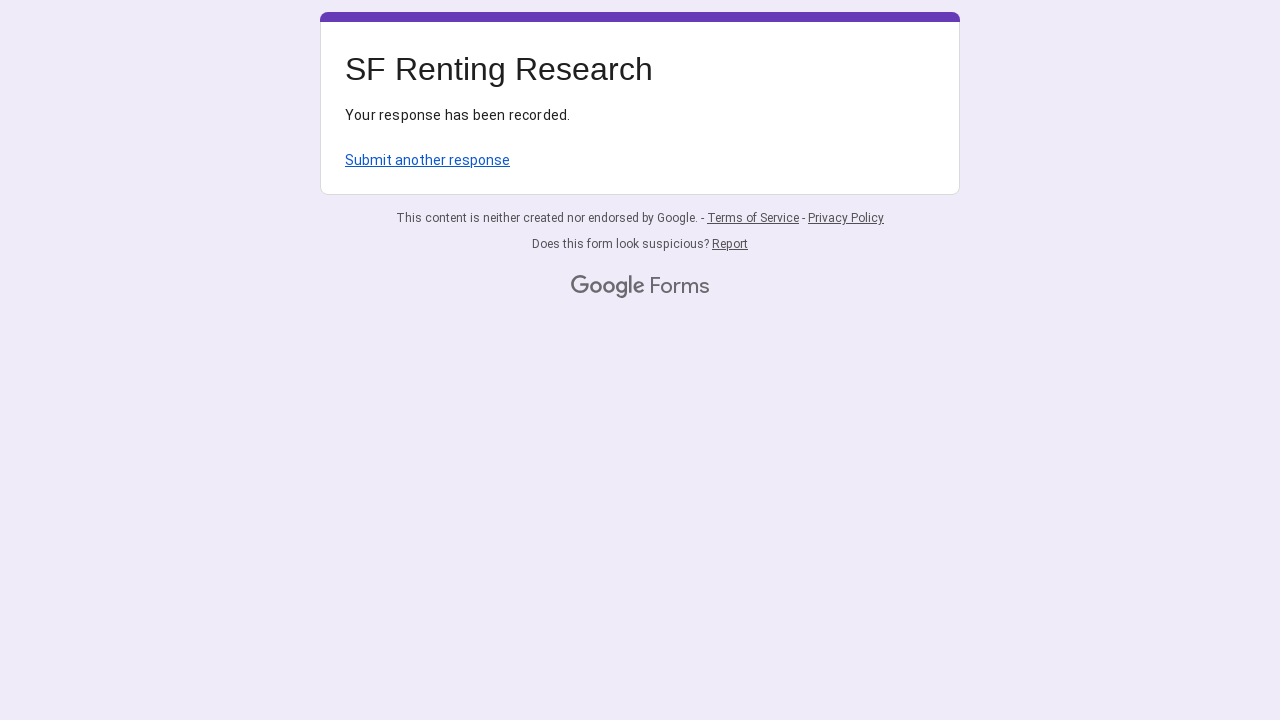

Waited 2 seconds for form submission to process
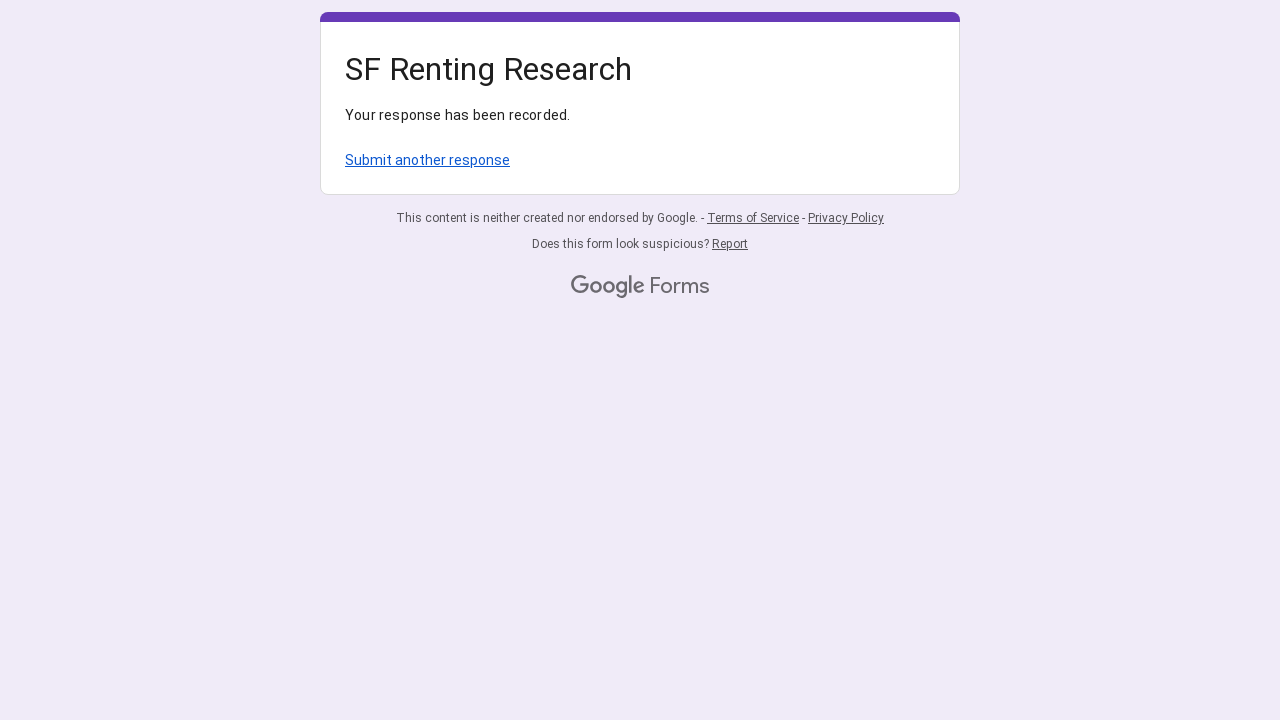

Clicked 'Submit another response' link to fill out another form at (428, 160) on xpath=/html/body/div[1]/div[2]/div[1]/div/div[4]/a
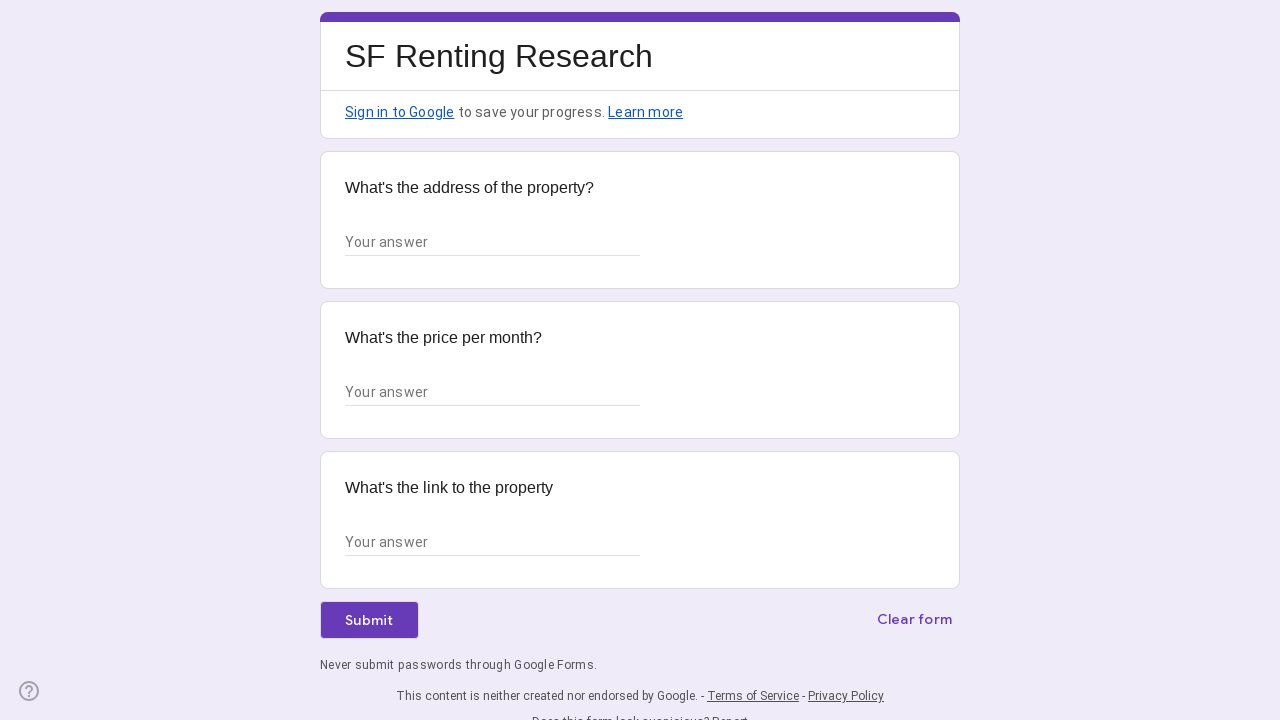

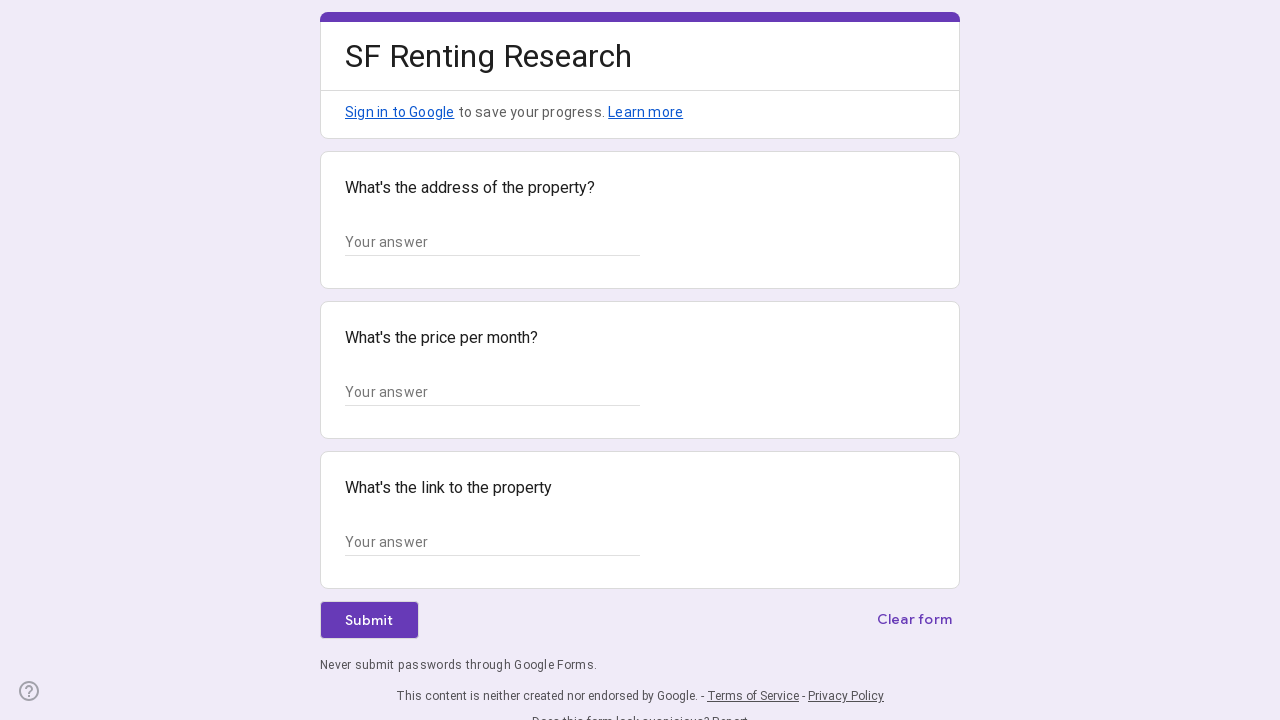